Tests unmarking items as complete by checking and then unchecking

Starting URL: https://demo.playwright.dev/todomvc

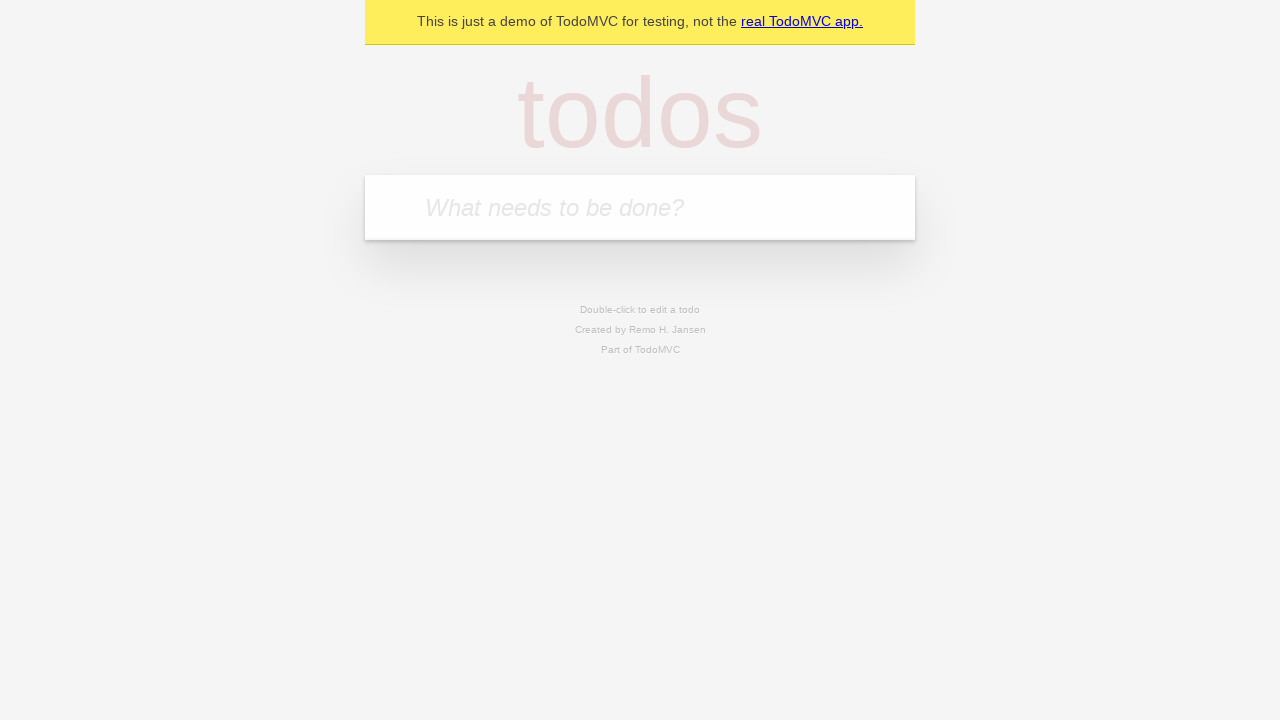

Filled input with 'buy some cheese' on internal:attr=[placeholder="What needs to be done?"i]
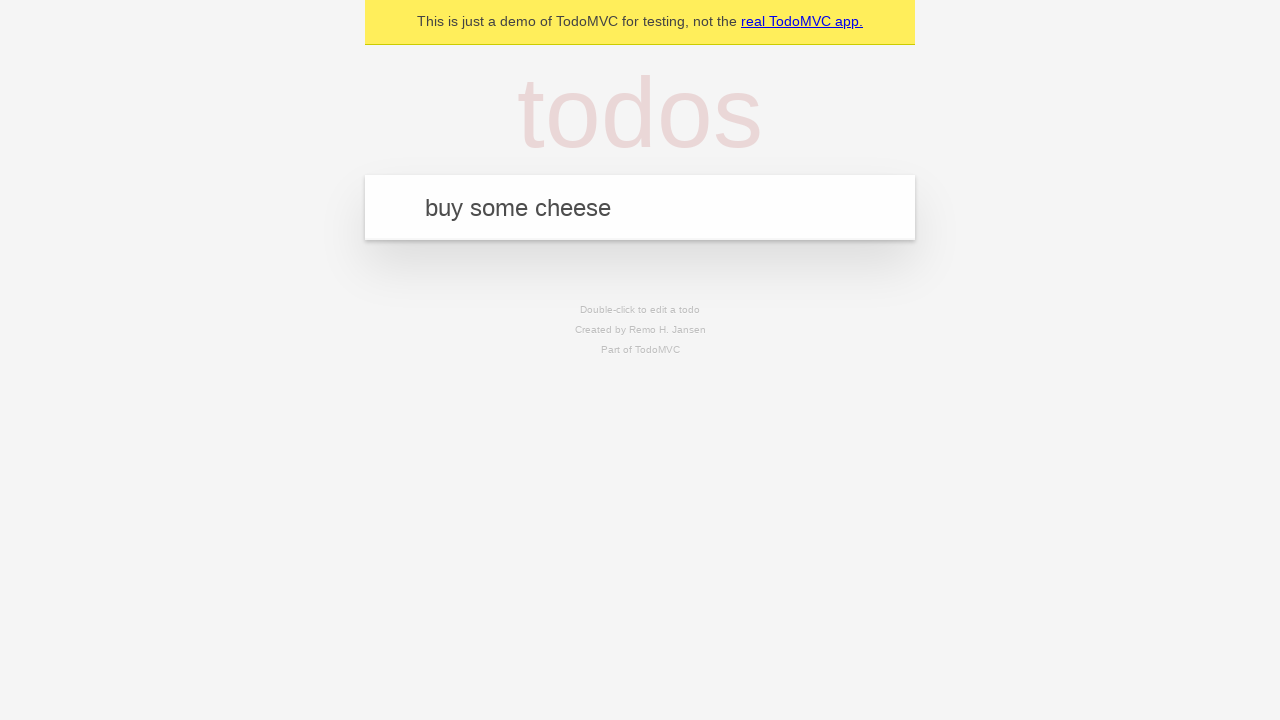

Pressed Enter to create first todo item on internal:attr=[placeholder="What needs to be done?"i]
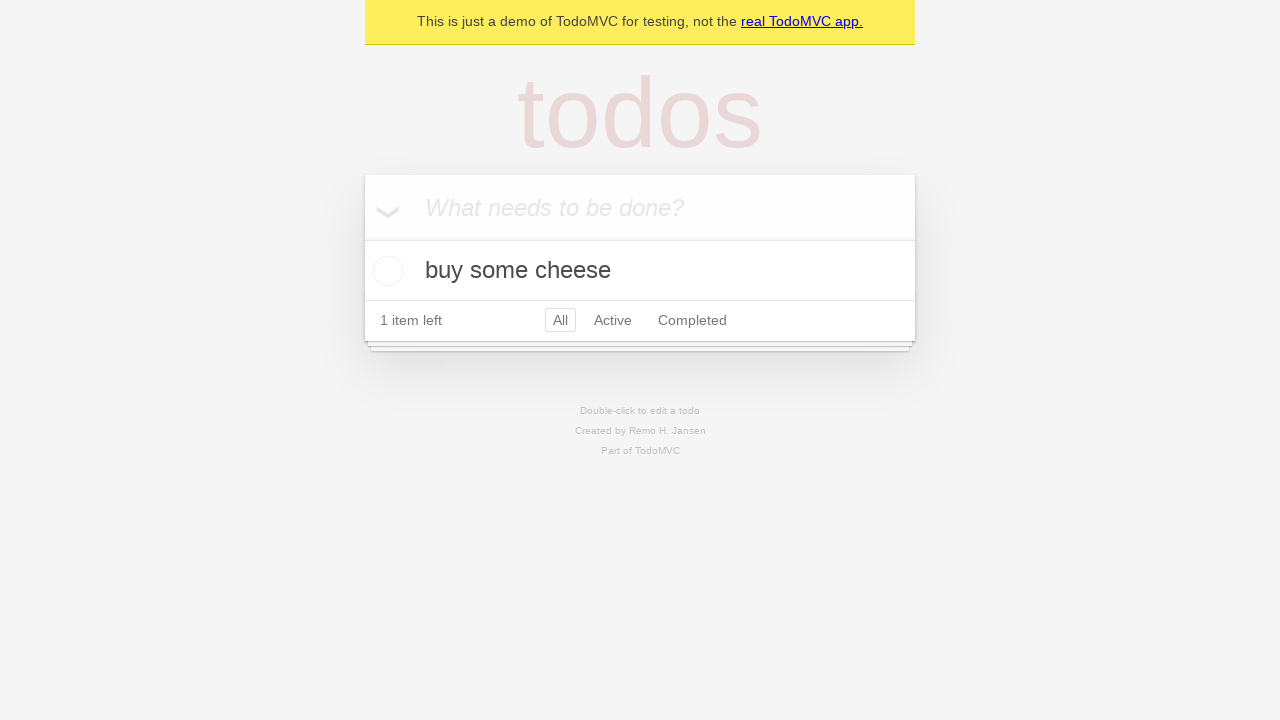

Filled input with 'feed the cat' on internal:attr=[placeholder="What needs to be done?"i]
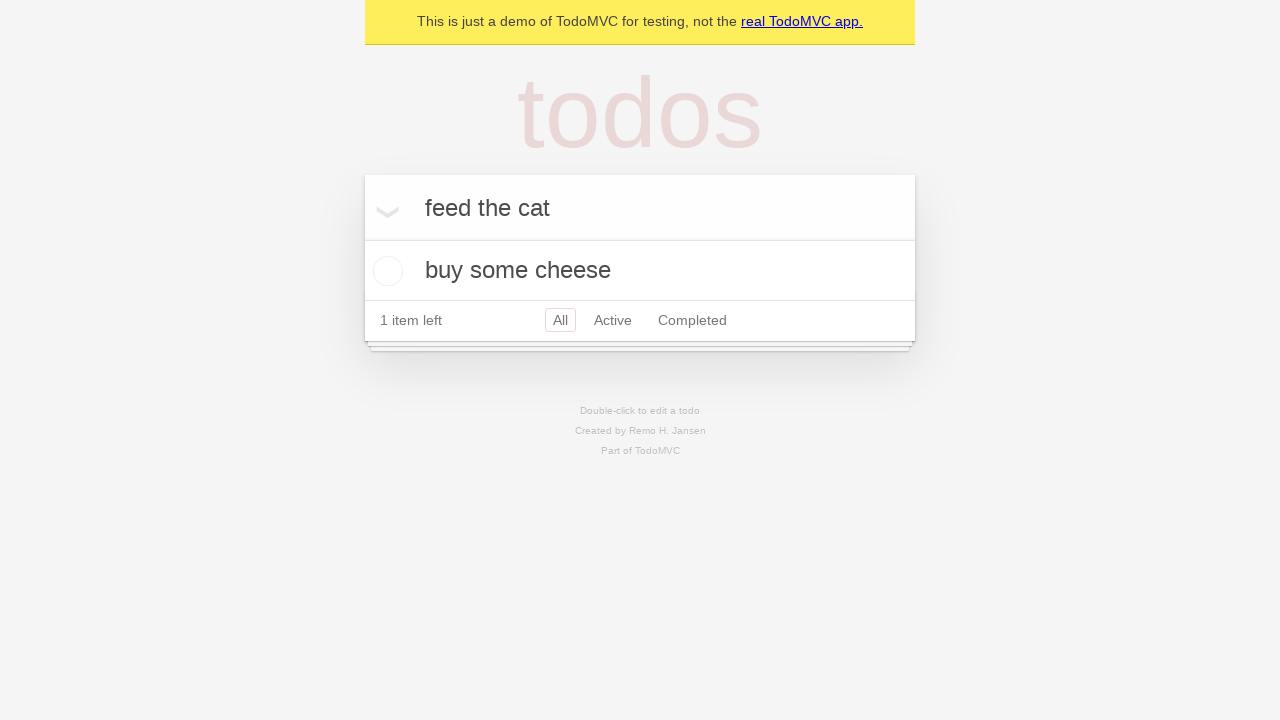

Pressed Enter to create second todo item on internal:attr=[placeholder="What needs to be done?"i]
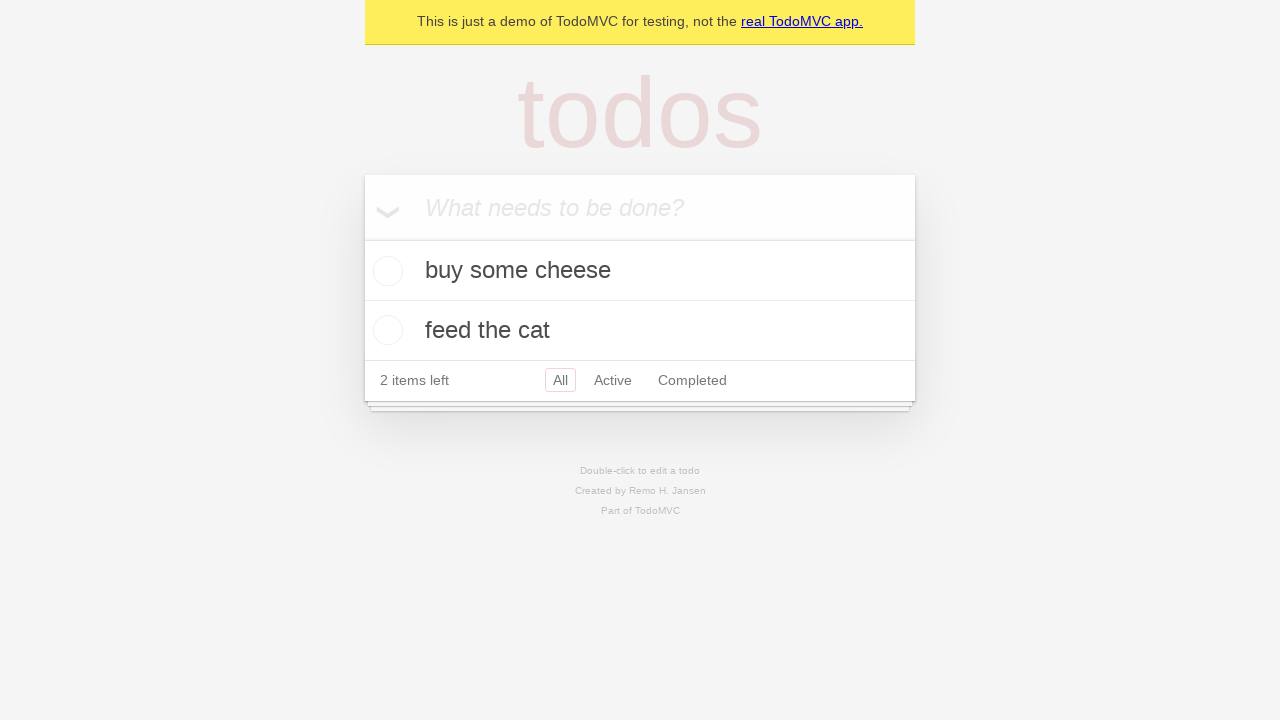

Checked first todo item as complete at (385, 271) on internal:testid=[data-testid="todo-item"s] >> nth=0 >> internal:role=checkbox
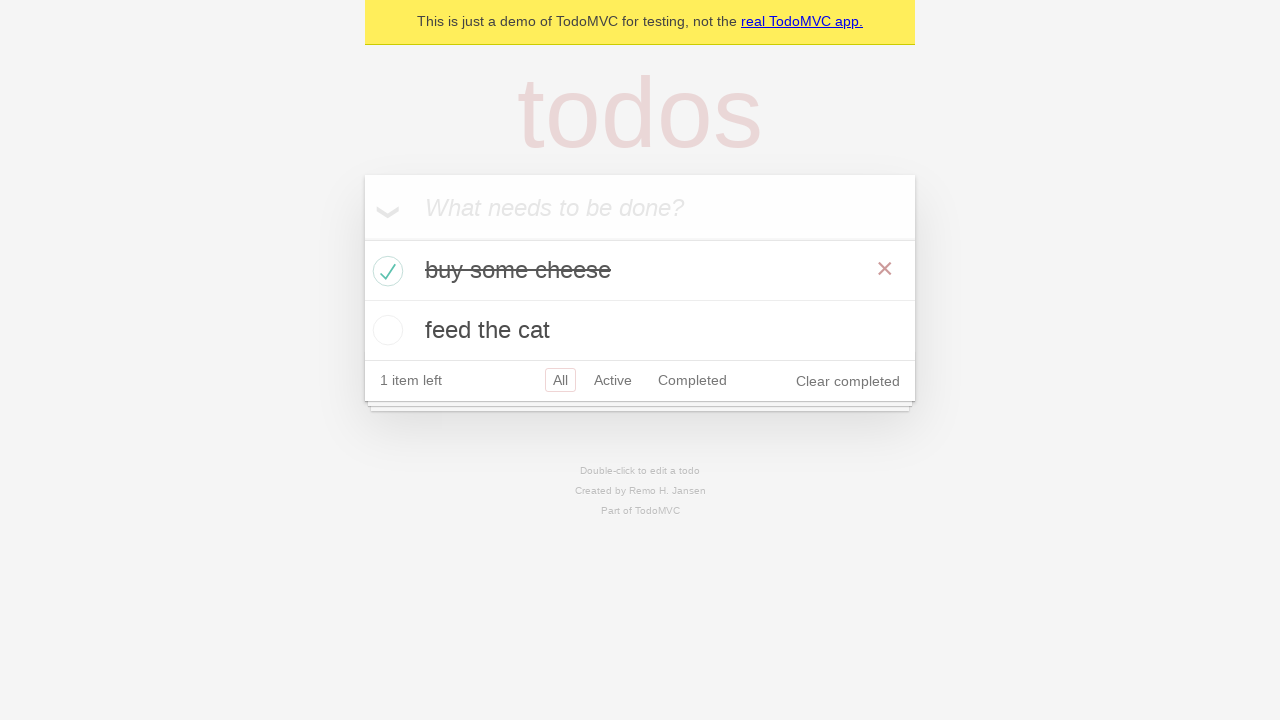

Unchecked first todo item to mark as incomplete at (385, 271) on internal:testid=[data-testid="todo-item"s] >> nth=0 >> internal:role=checkbox
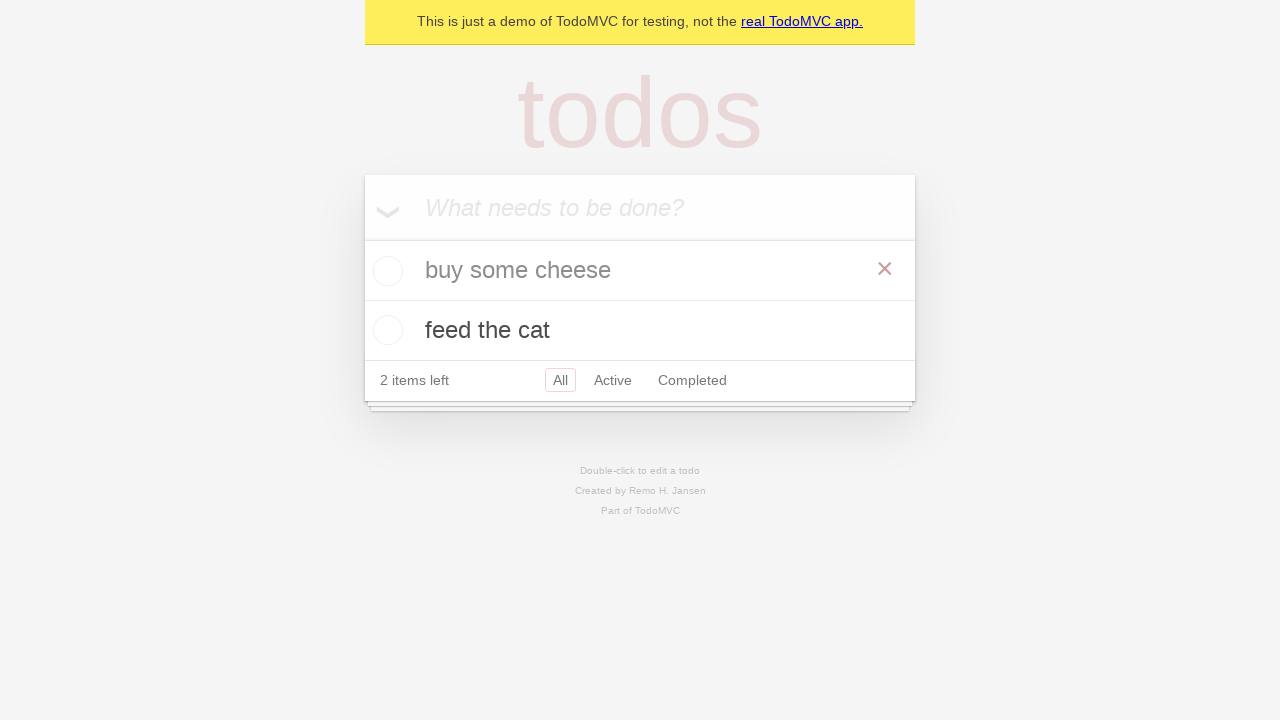

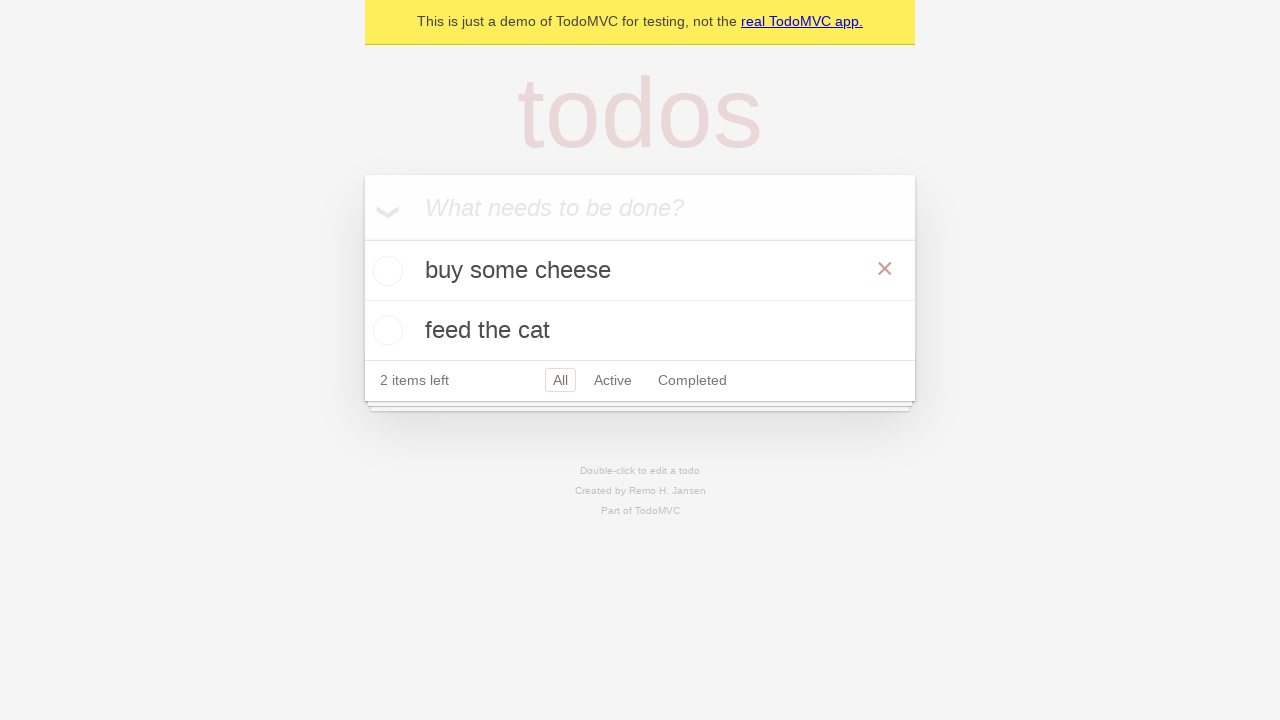